Tests JavaScript prompt functionality by clicking a button to trigger a JS prompt dialog, entering text into it, and accepting the prompt.

Starting URL: https://the-internet.herokuapp.com/javascript_alerts

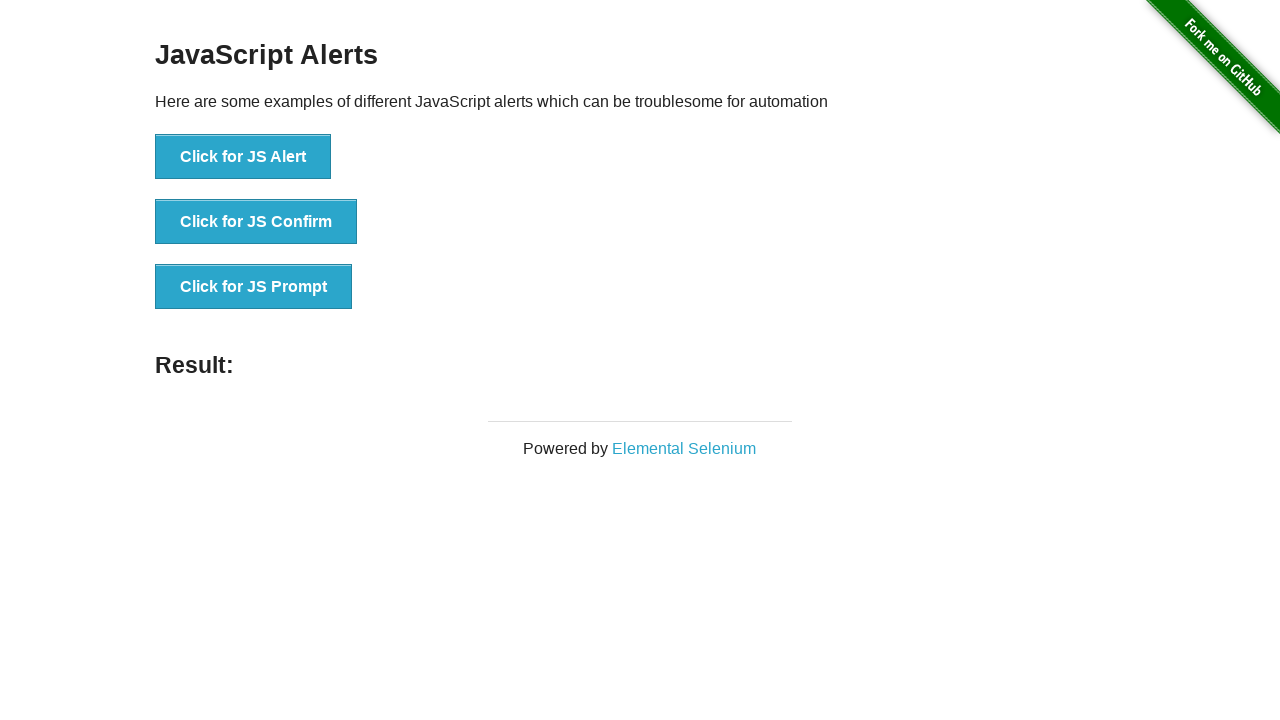

Navigated to JavaScript alerts page
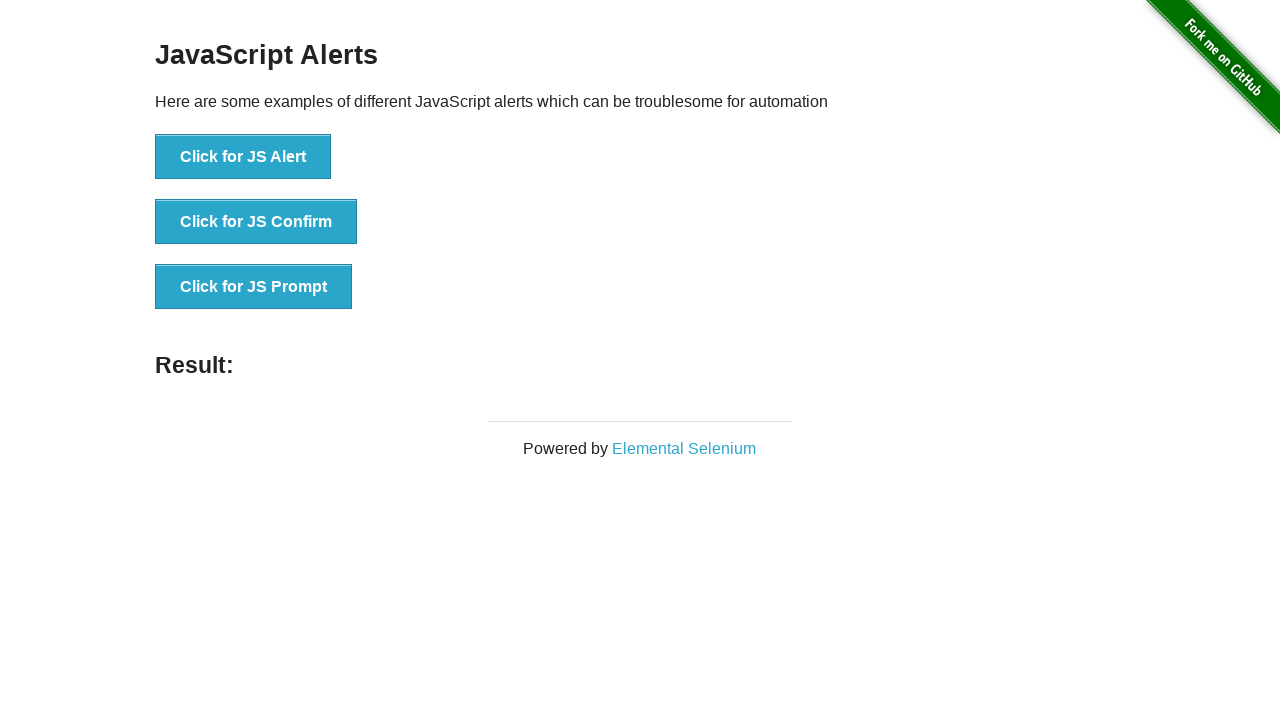

Set up dialog handler to accept prompts with 'hello'
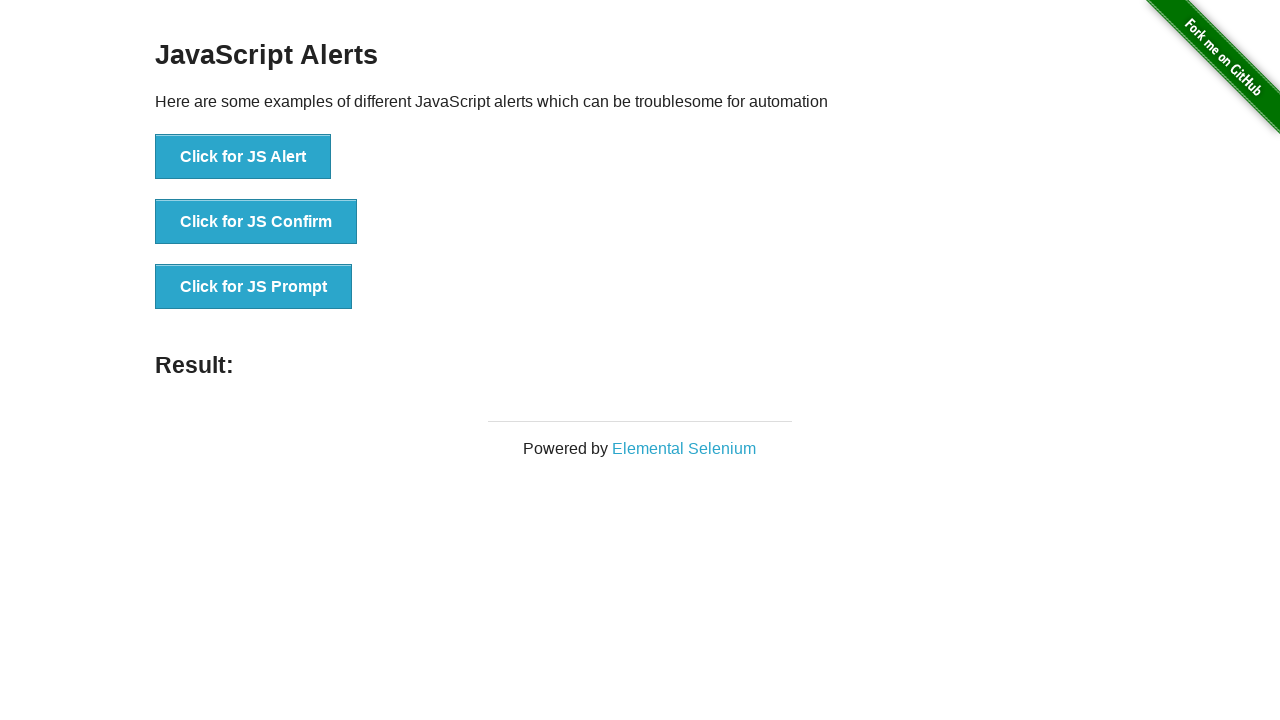

Clicked button to trigger JS prompt dialog at (254, 287) on button:text('Click for JS Prompt')
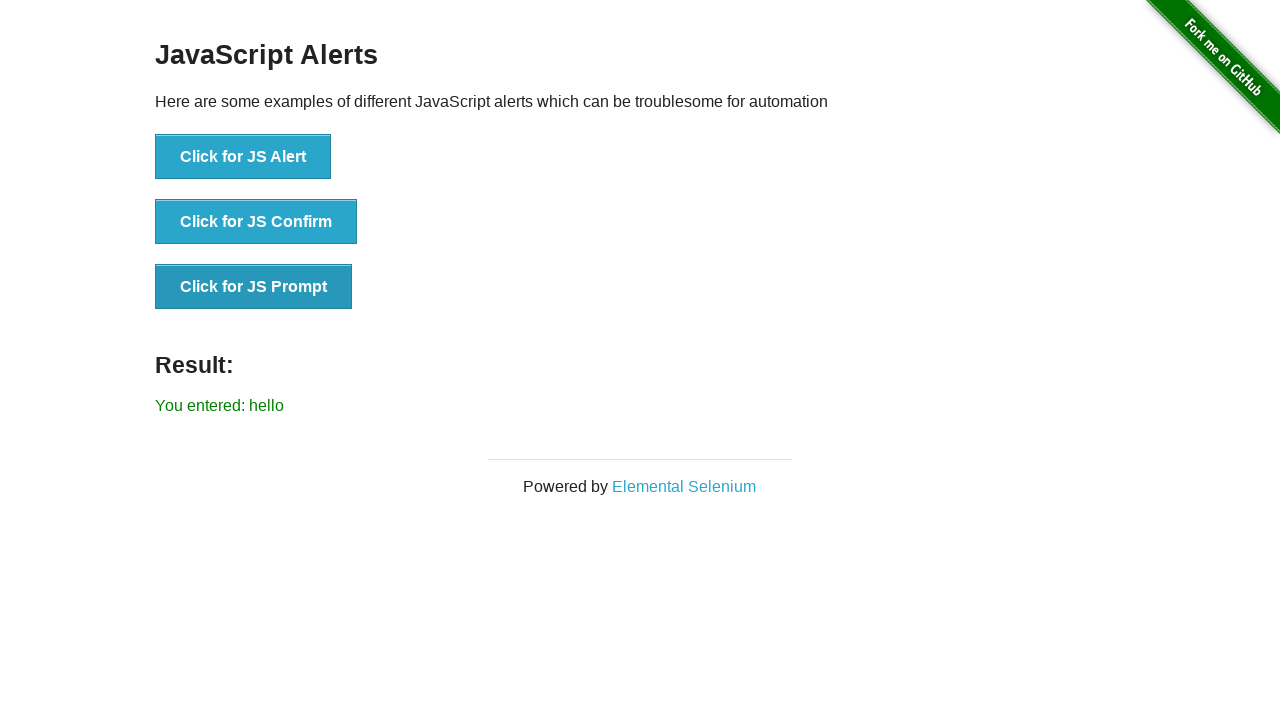

Prompt accepted and result appeared on page
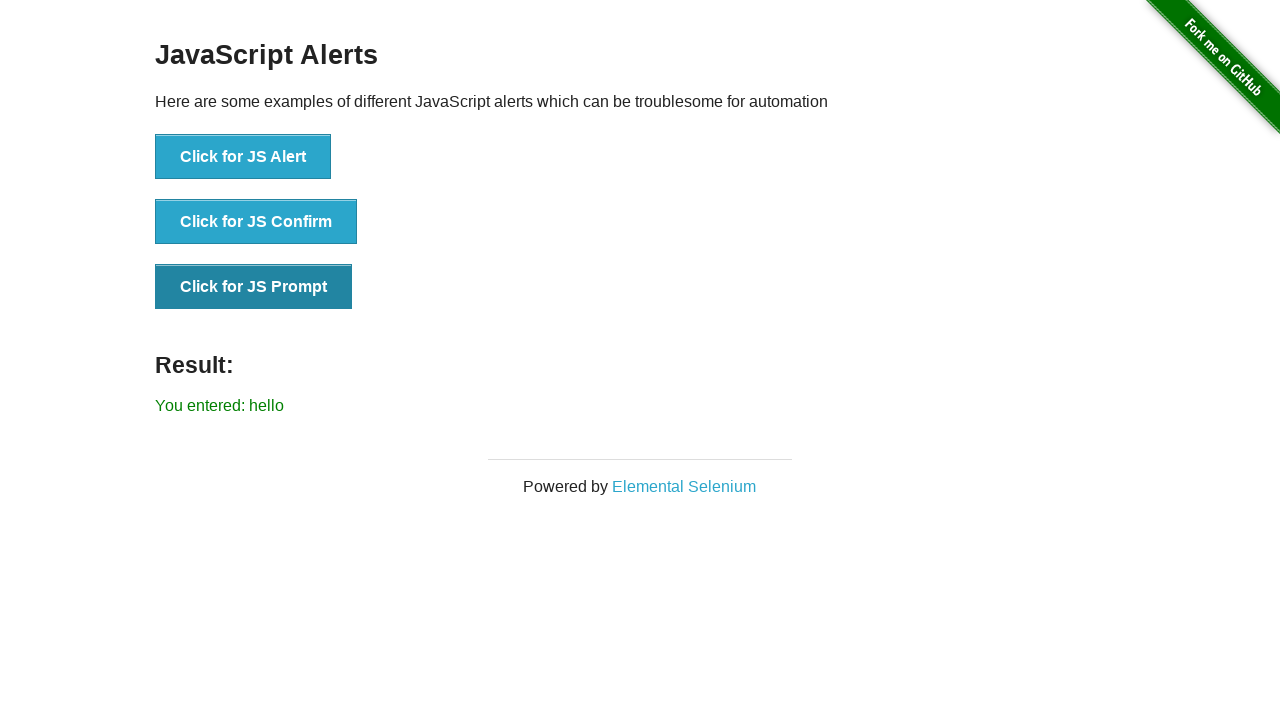

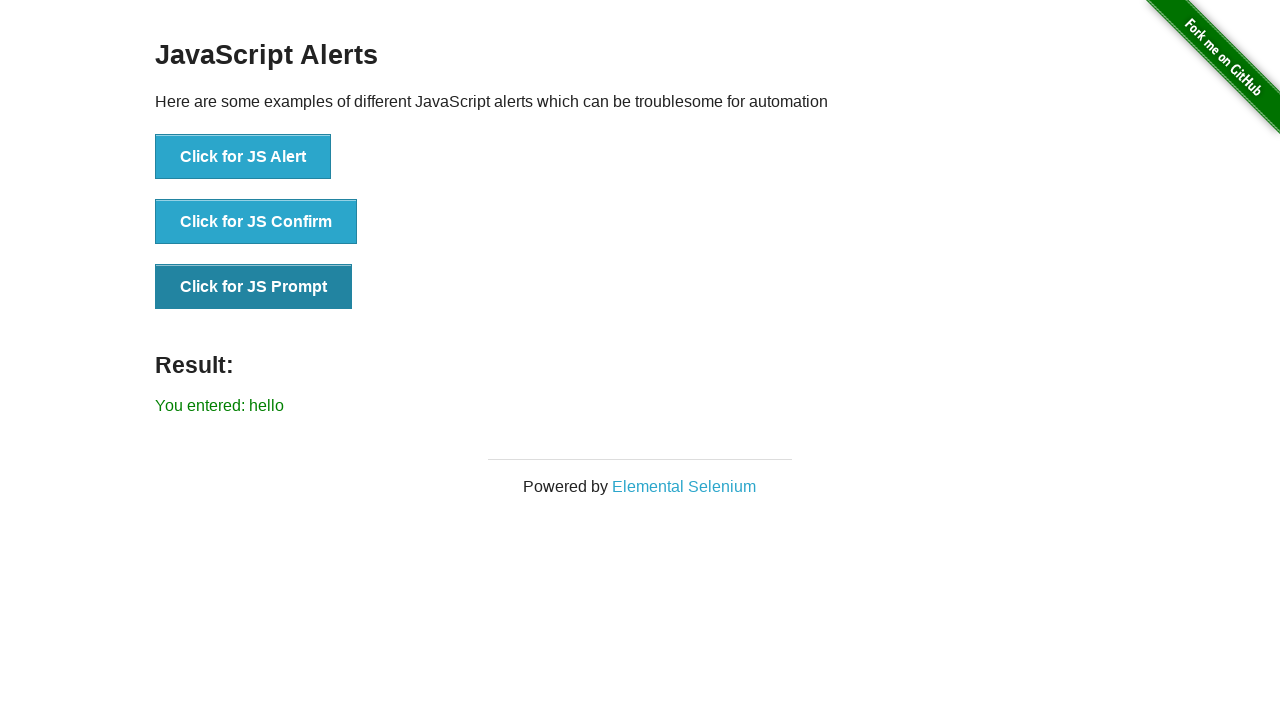